Tests JavaScript confirm popup by clicking a button that triggers a confirm dialog and dismissing it

Starting URL: https://the-internet.herokuapp.com/javascript_alerts

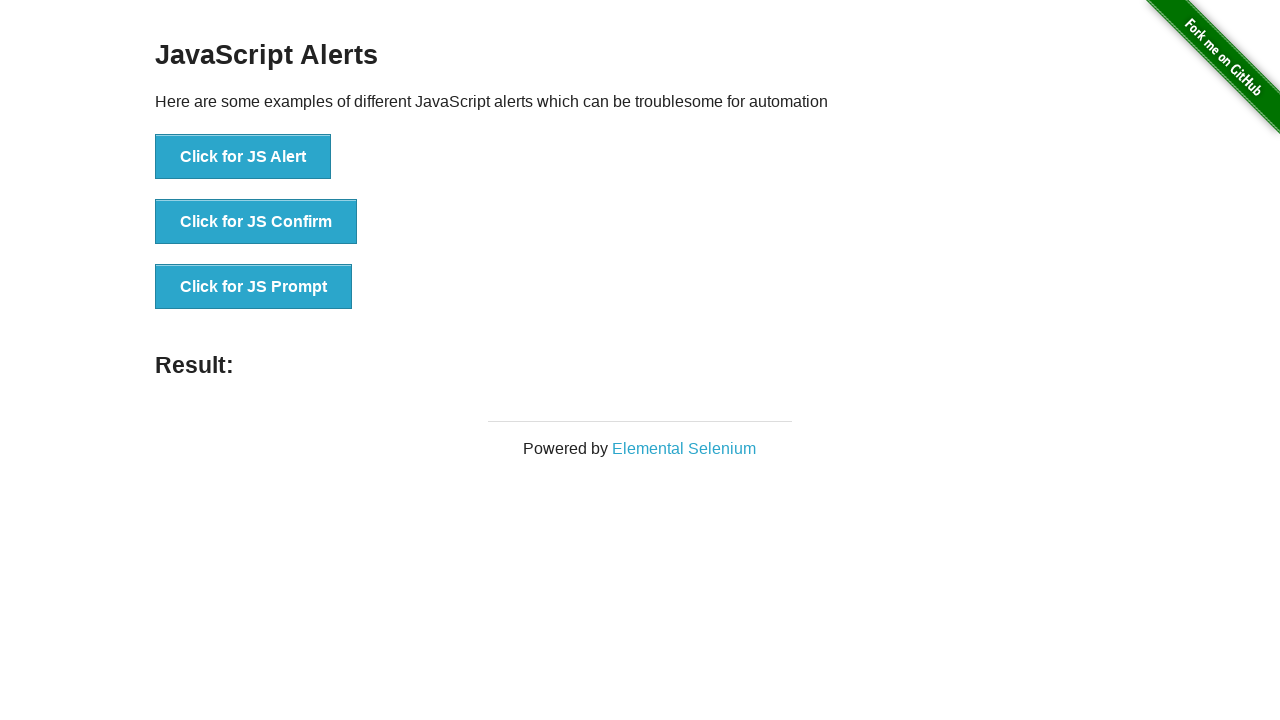

Set up dialog event handler to dismiss confirm popups
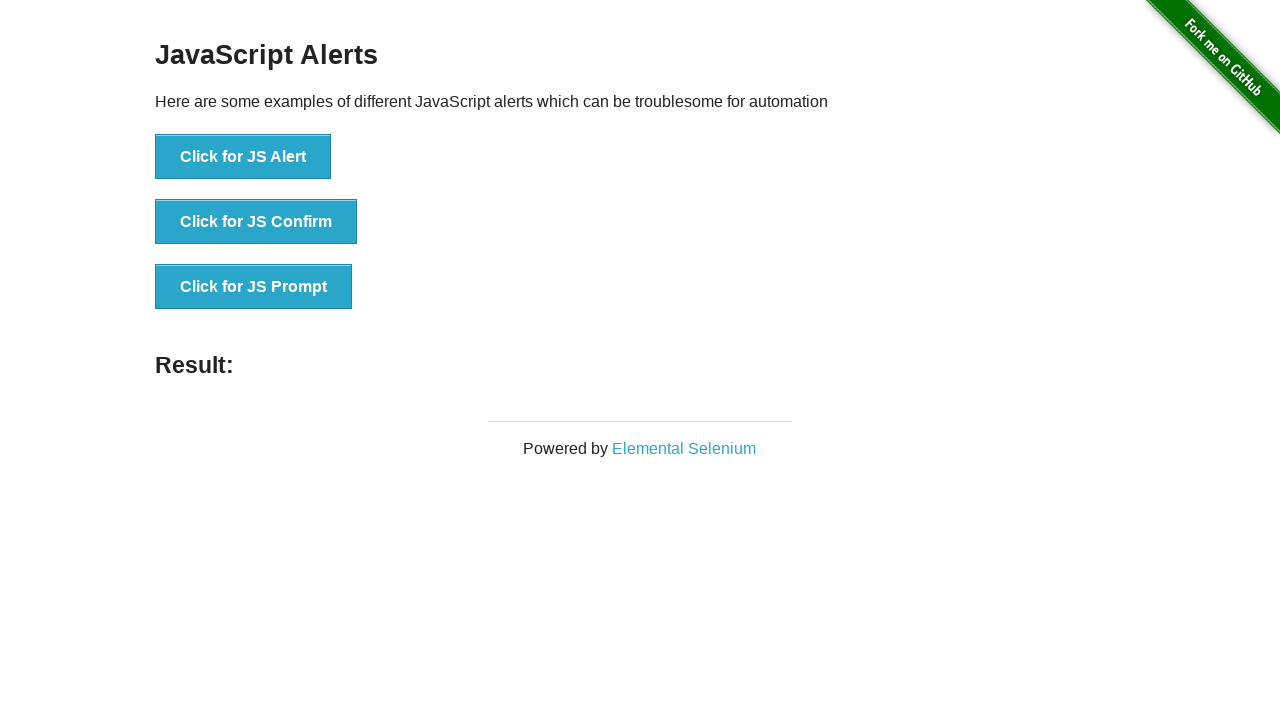

Clicked the 'Click for JS Confirm' button to trigger confirm dialog at (256, 222) on xpath=//button[text()='Click for JS Confirm']
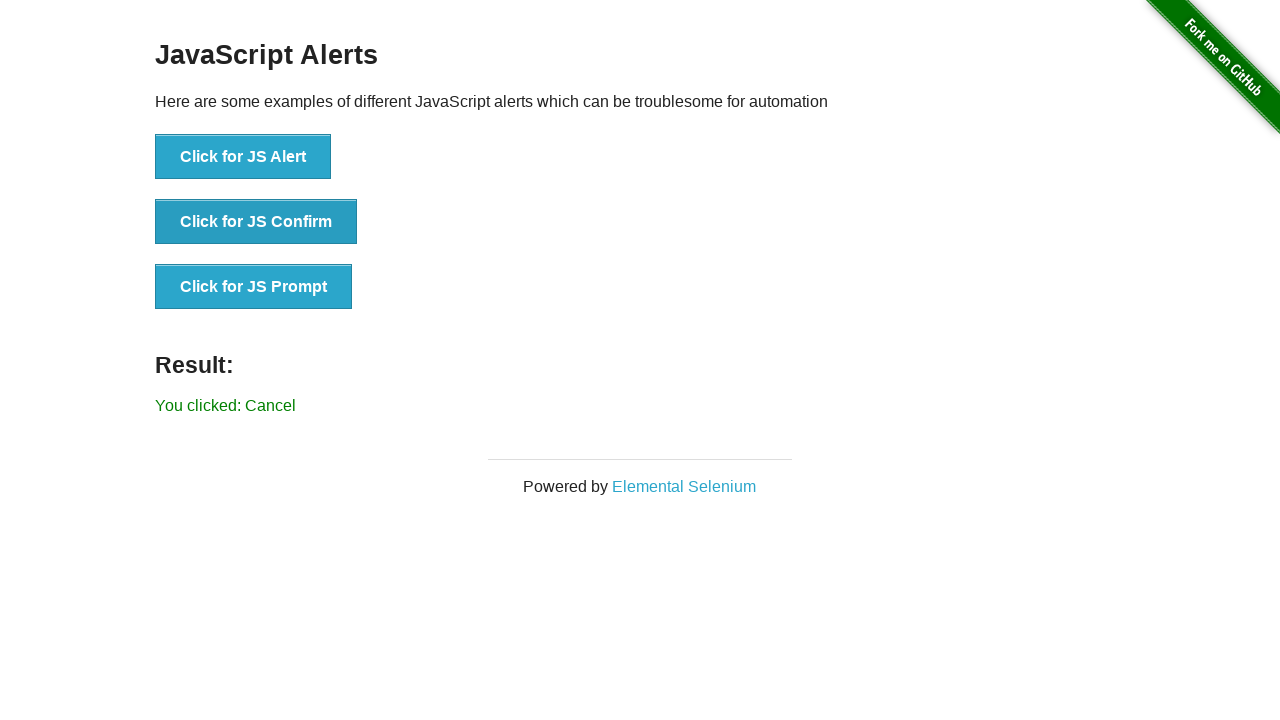

Waited for confirm dialog to be processed
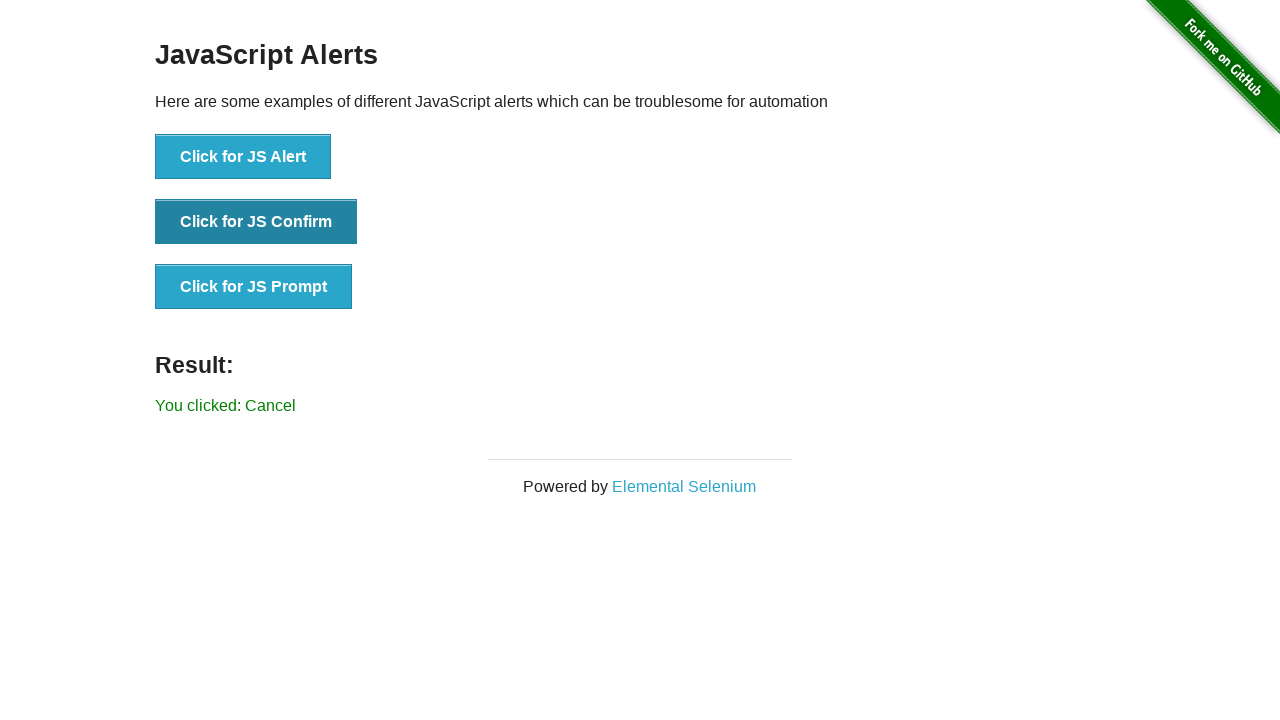

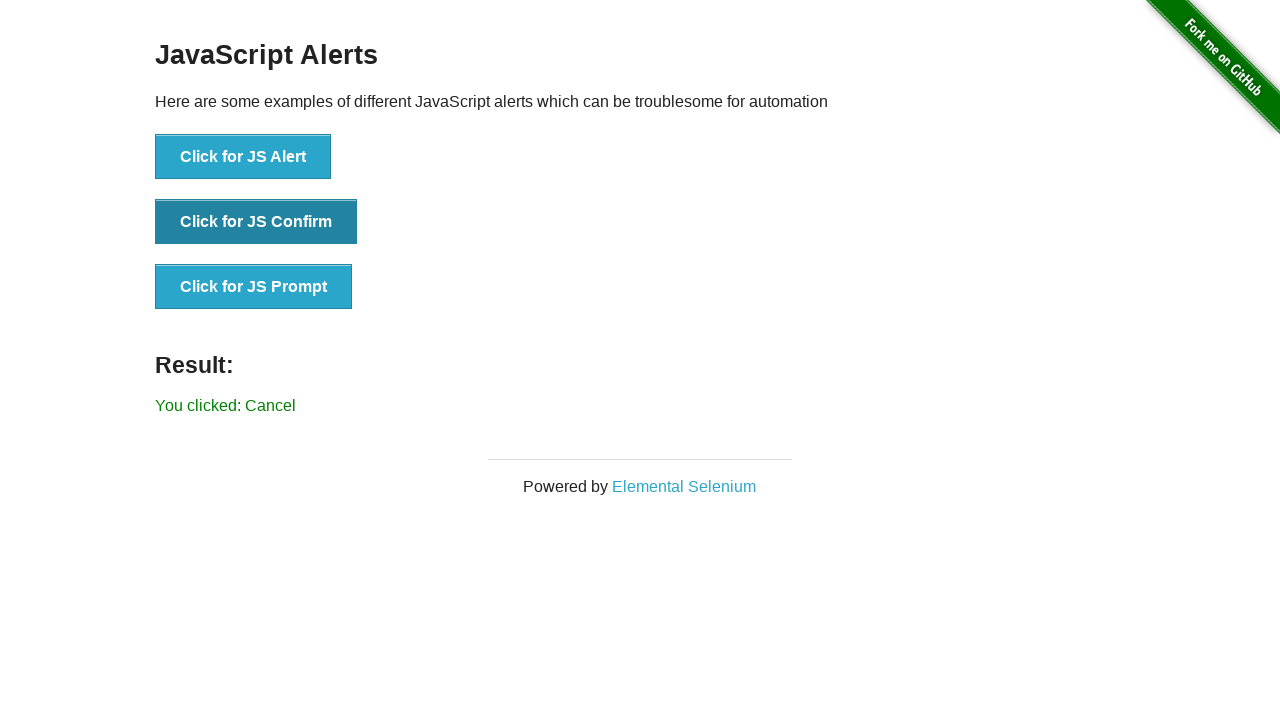